Tests that entered text is trimmed when editing a todo item

Starting URL: https://demo.playwright.dev/todomvc

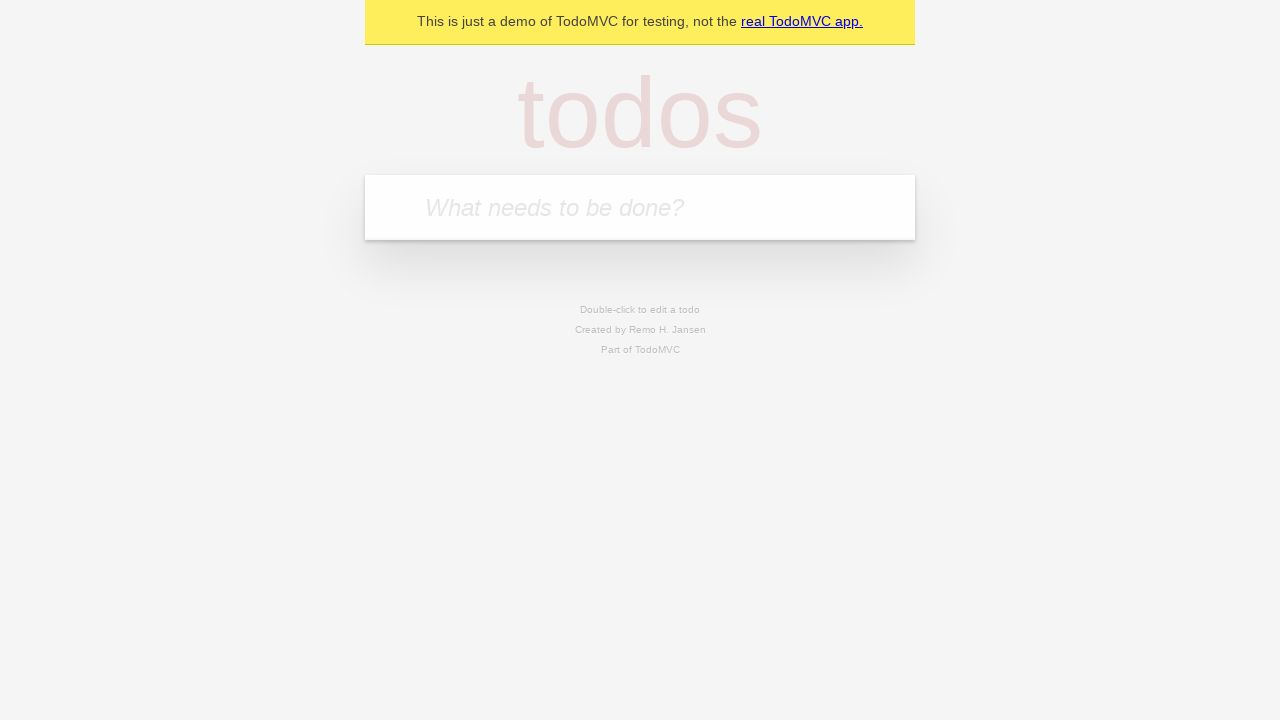

Filled todo input with 'buy some cheese' on internal:attr=[placeholder="What needs to be done?"i]
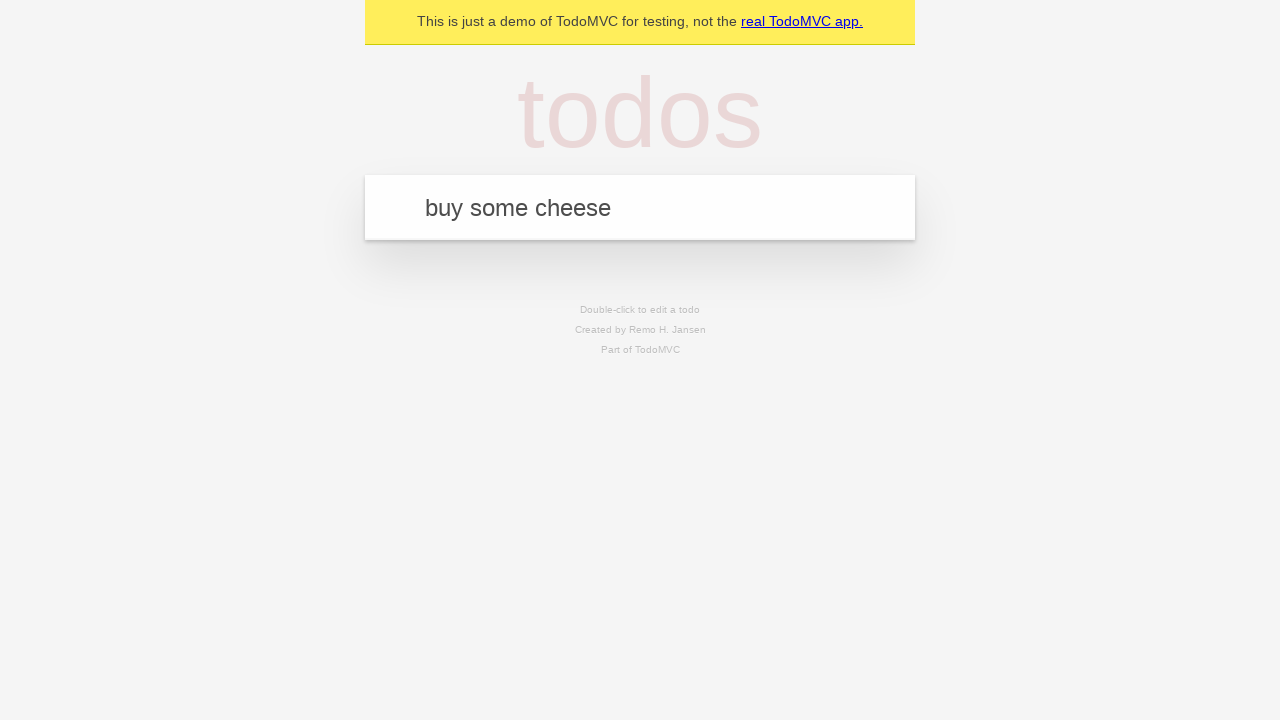

Pressed Enter to create first todo on internal:attr=[placeholder="What needs to be done?"i]
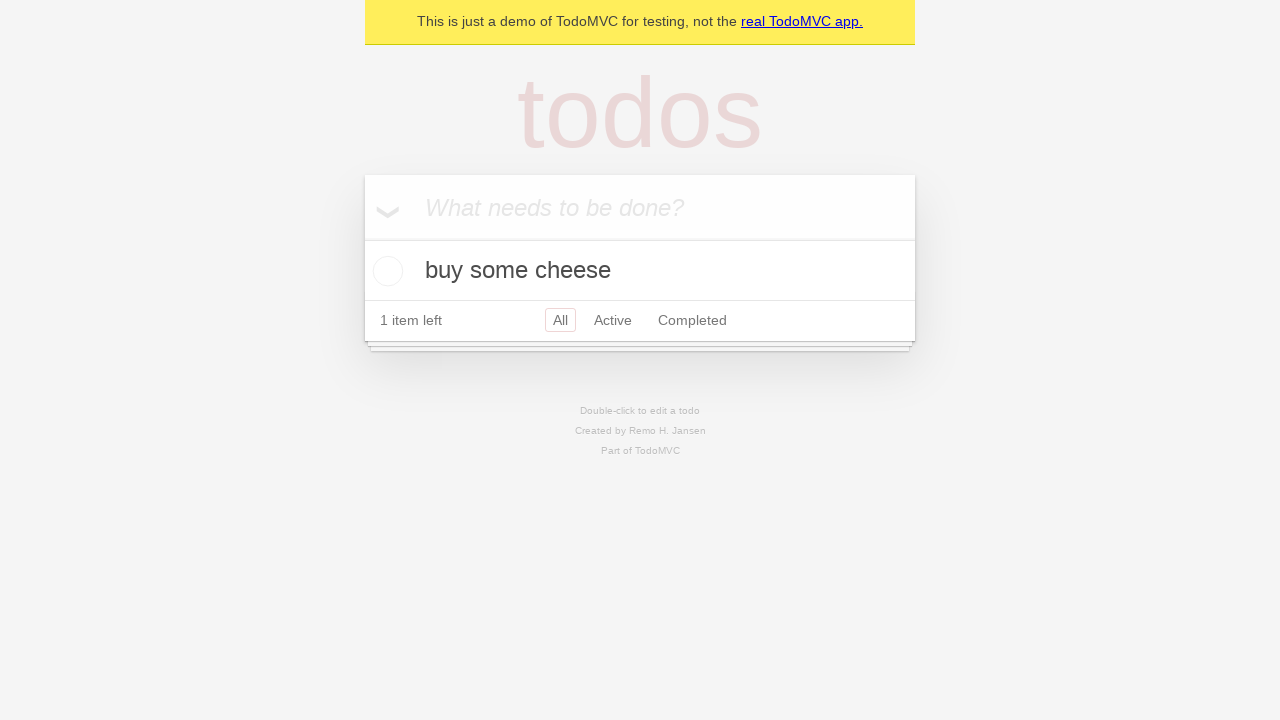

Filled todo input with 'feed the cat' on internal:attr=[placeholder="What needs to be done?"i]
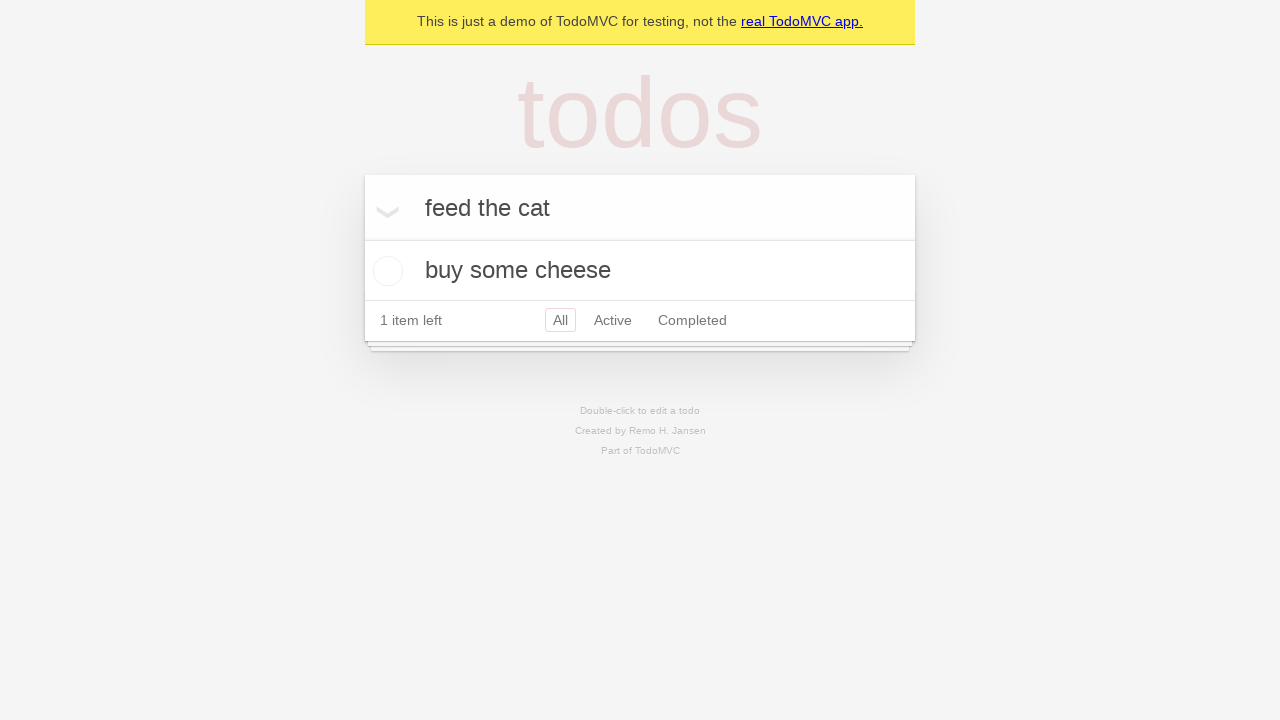

Pressed Enter to create second todo on internal:attr=[placeholder="What needs to be done?"i]
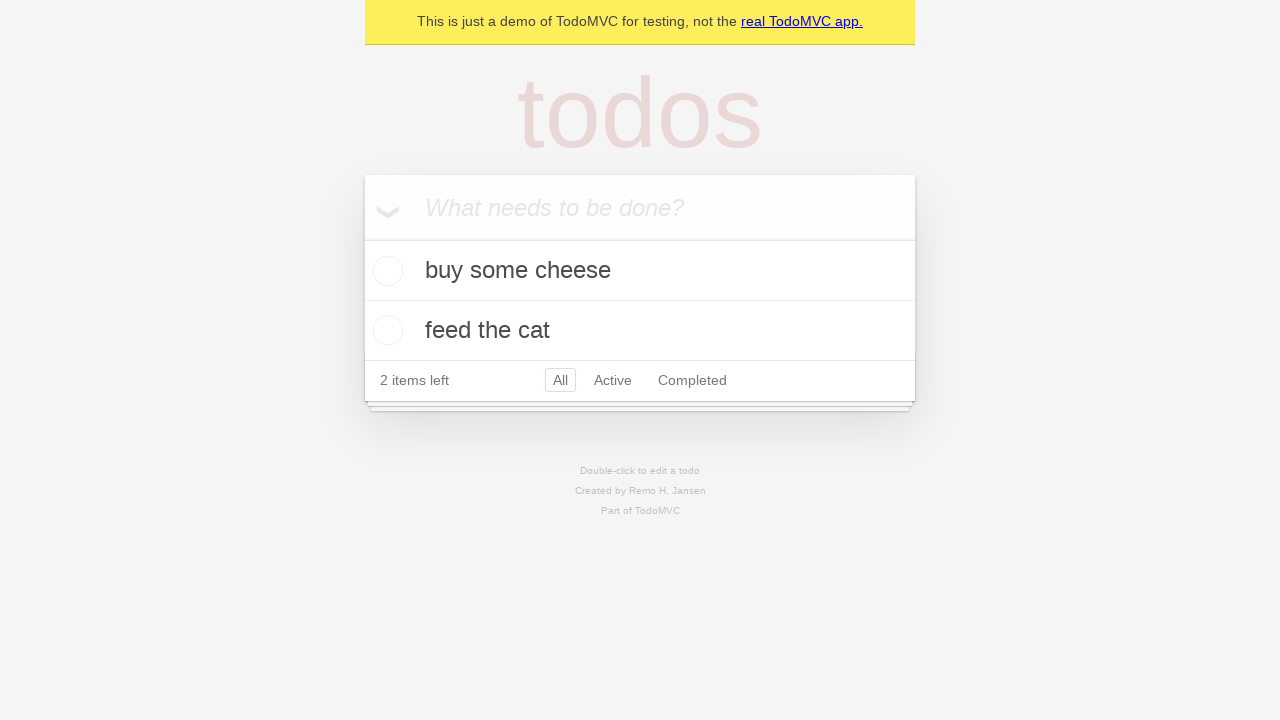

Filled todo input with 'book a doctors appointment' on internal:attr=[placeholder="What needs to be done?"i]
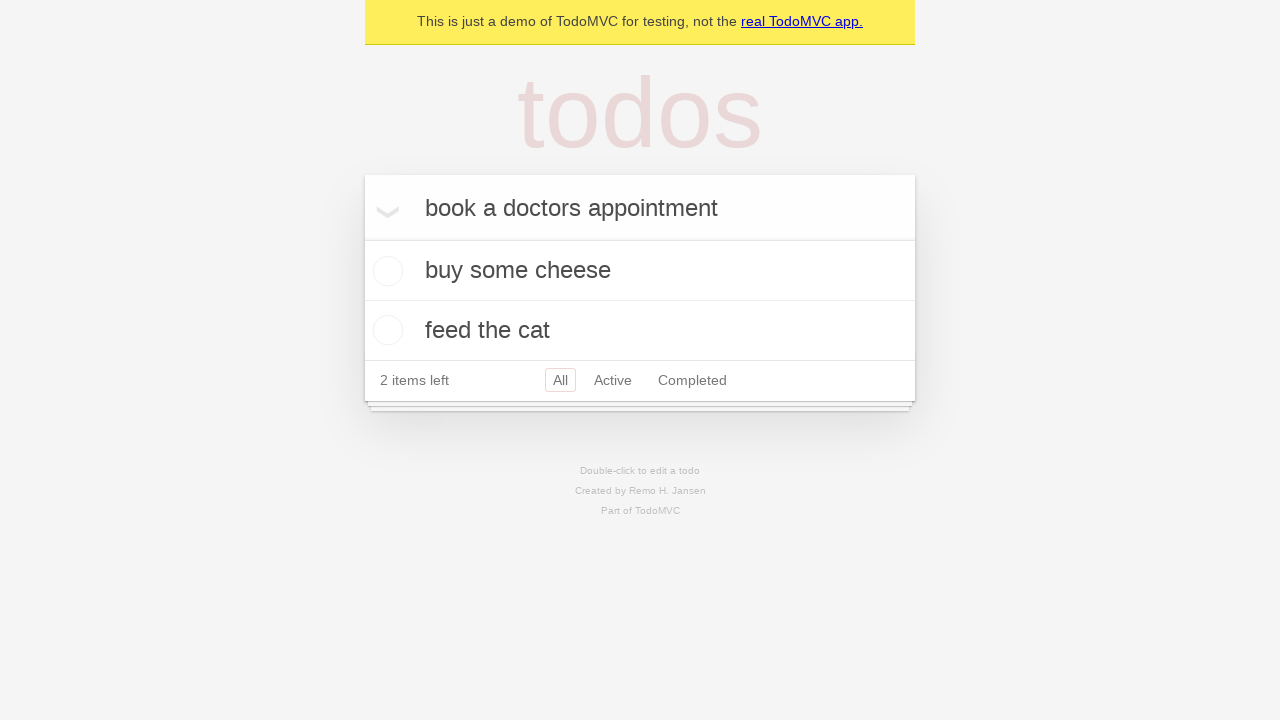

Pressed Enter to create third todo on internal:attr=[placeholder="What needs to be done?"i]
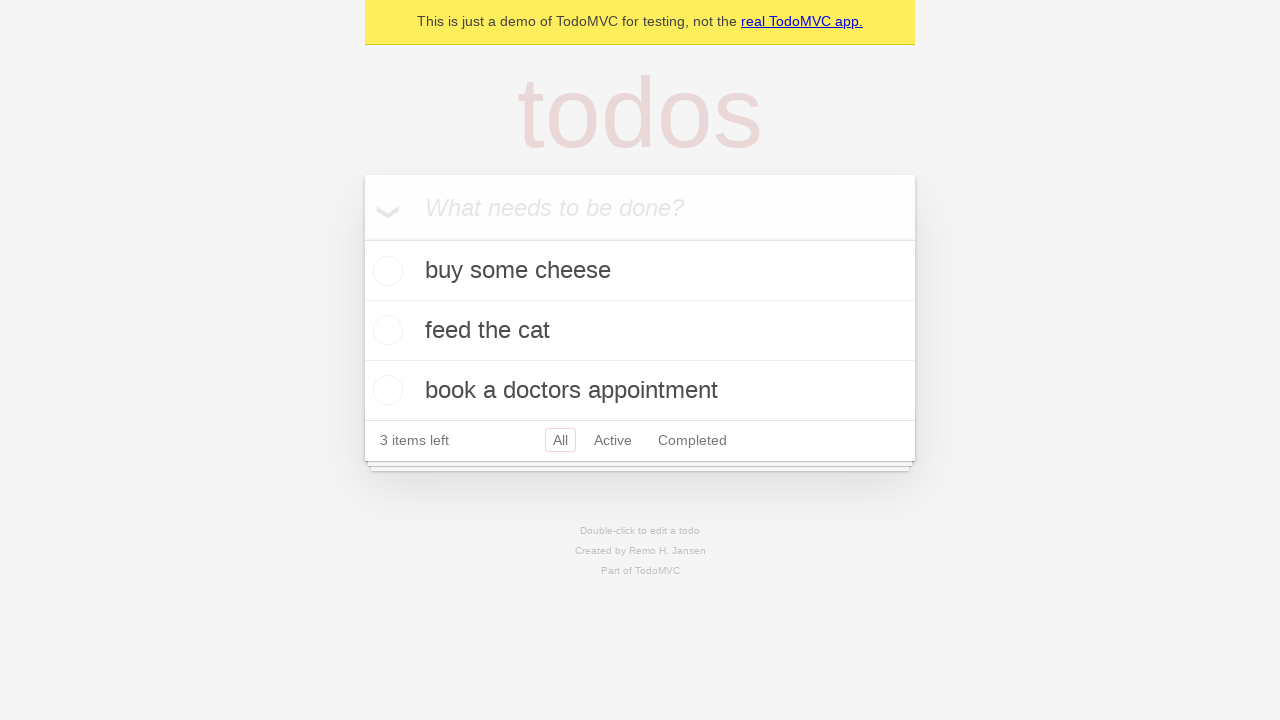

Double-clicked second todo item to enter edit mode at (640, 331) on internal:testid=[data-testid="todo-item"s] >> nth=1
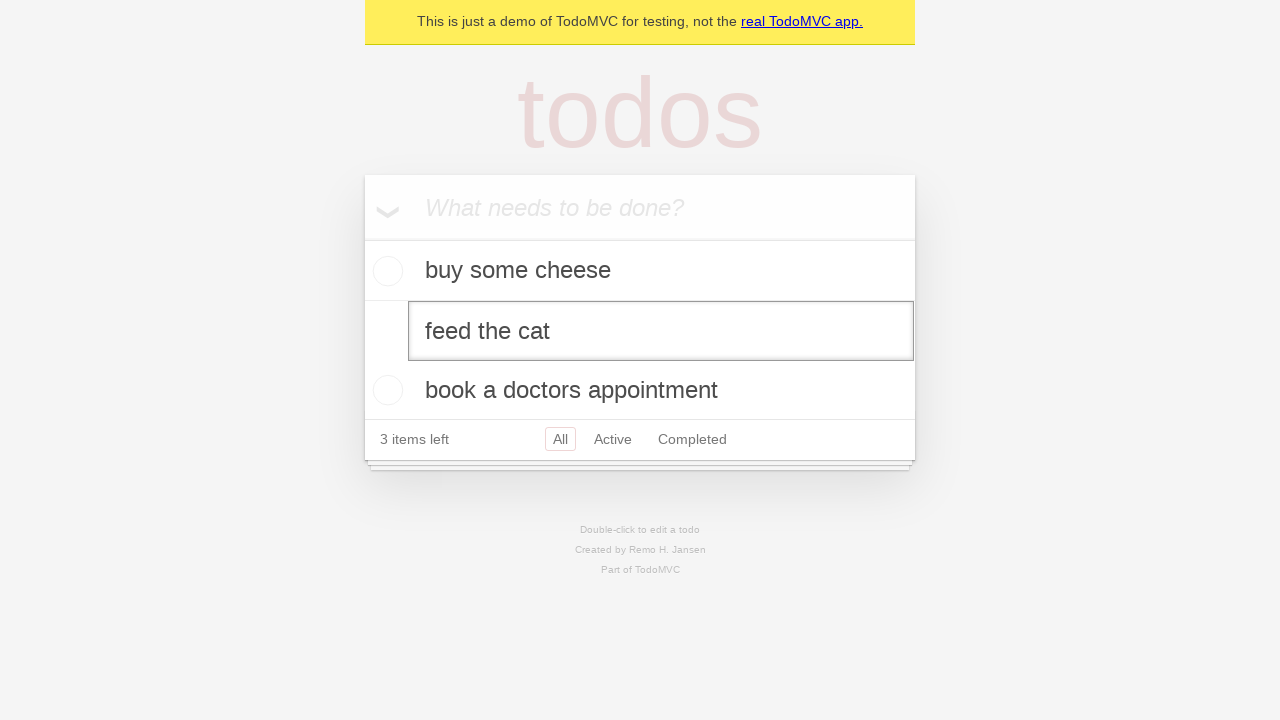

Filled edit textbox with text containing leading and trailing whitespace on internal:testid=[data-testid="todo-item"s] >> nth=1 >> internal:role=textbox[nam
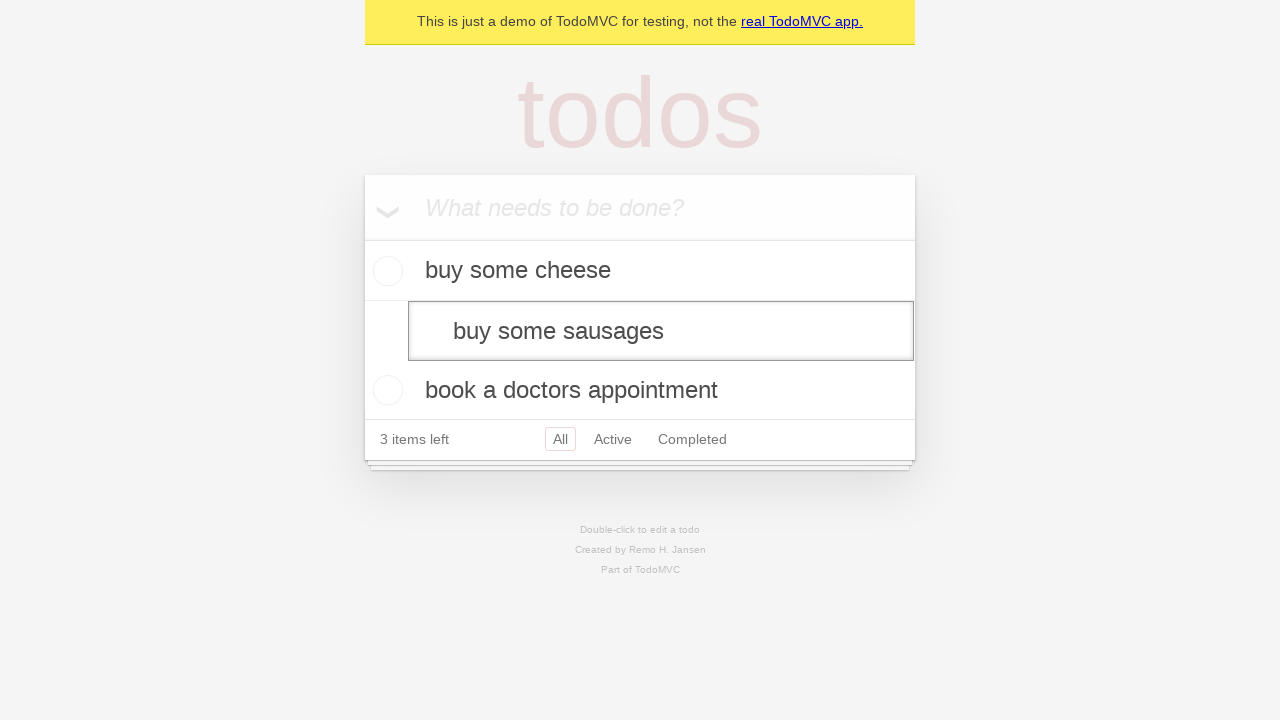

Pressed Enter to confirm edit and verify text is trimmed on internal:testid=[data-testid="todo-item"s] >> nth=1 >> internal:role=textbox[nam
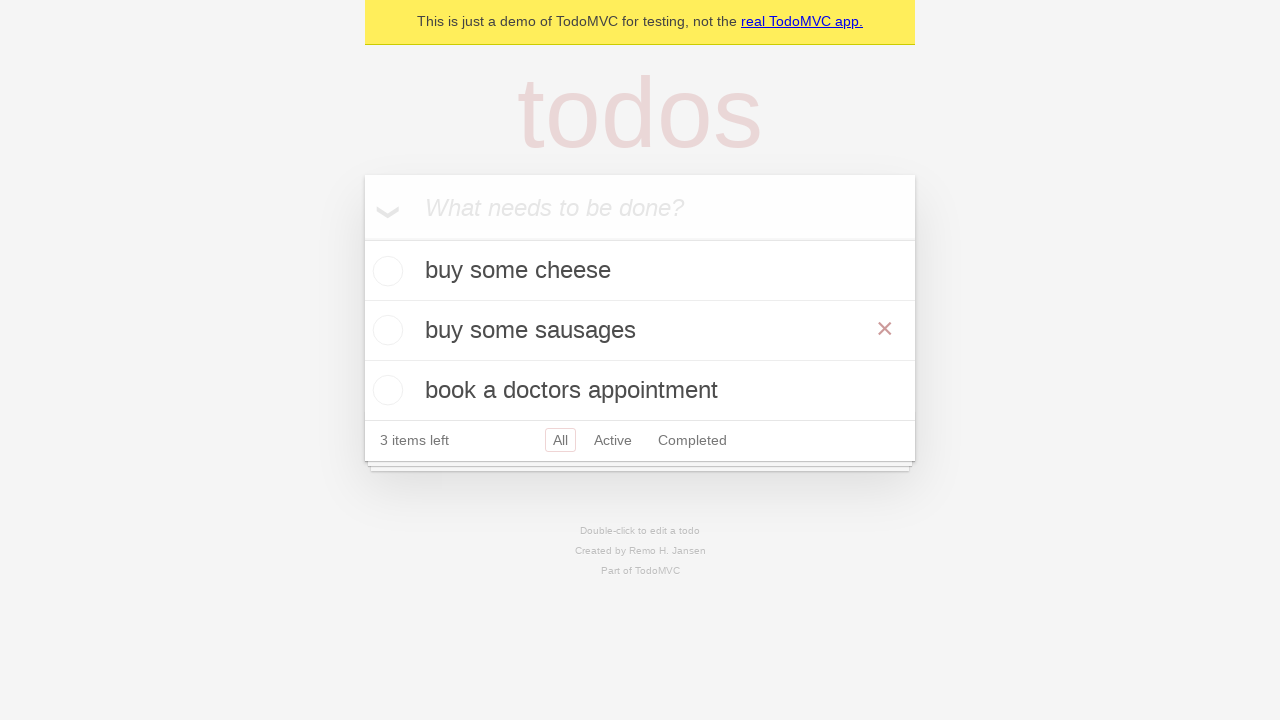

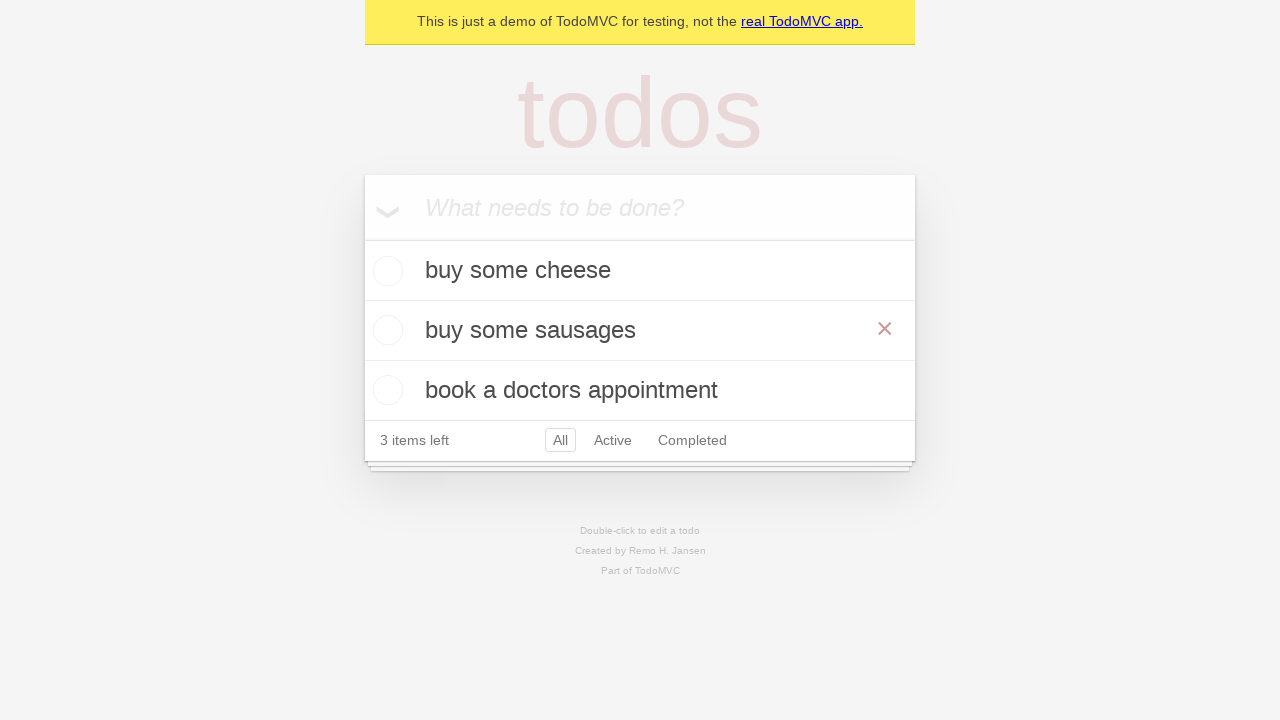